Tests search functionality by searching for "shoes" and verifying that search results are returned

Starting URL: https://www.testotomasyonu.com

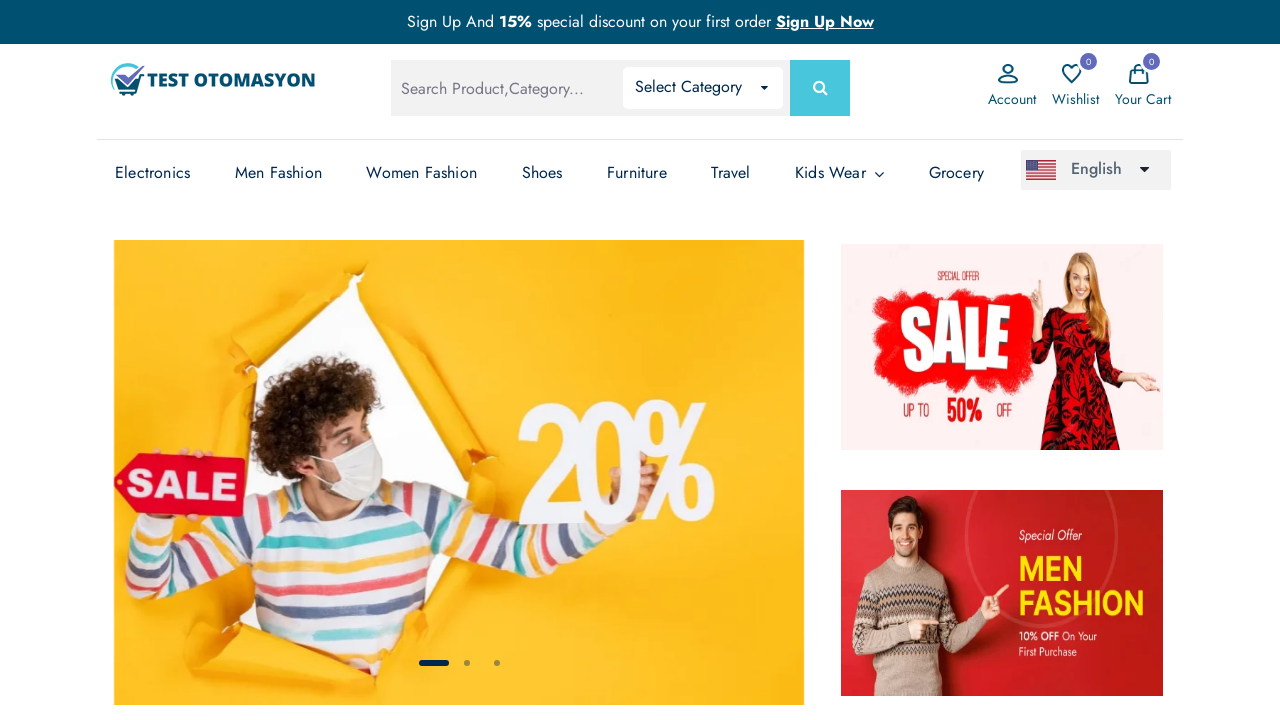

Filled search box with 'shoes' on #global-search
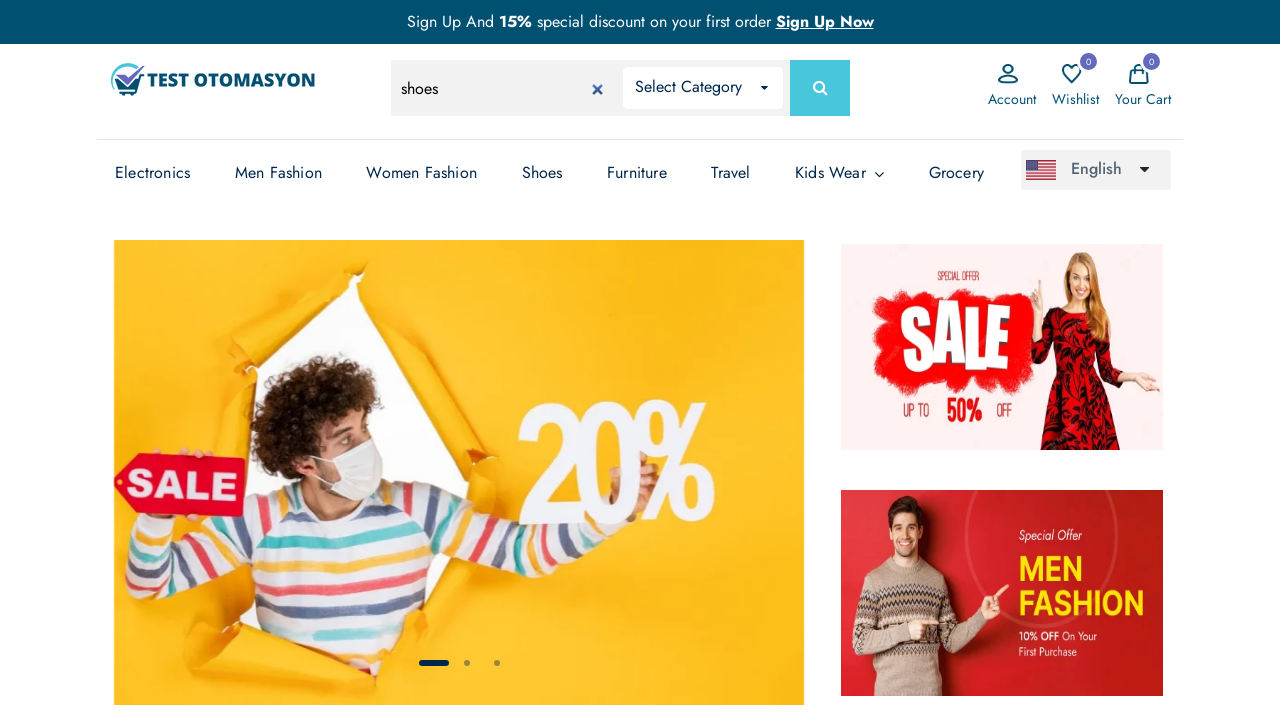

Pressed Enter to submit search on #global-search
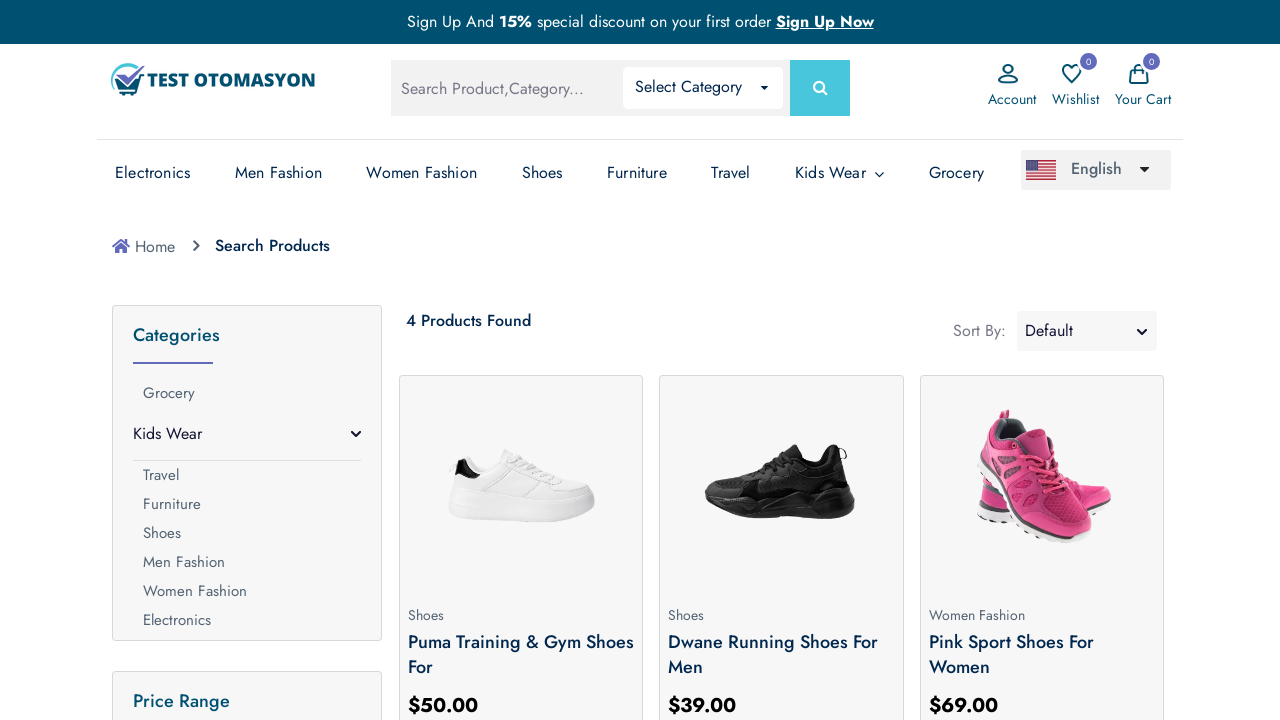

Search results loaded successfully
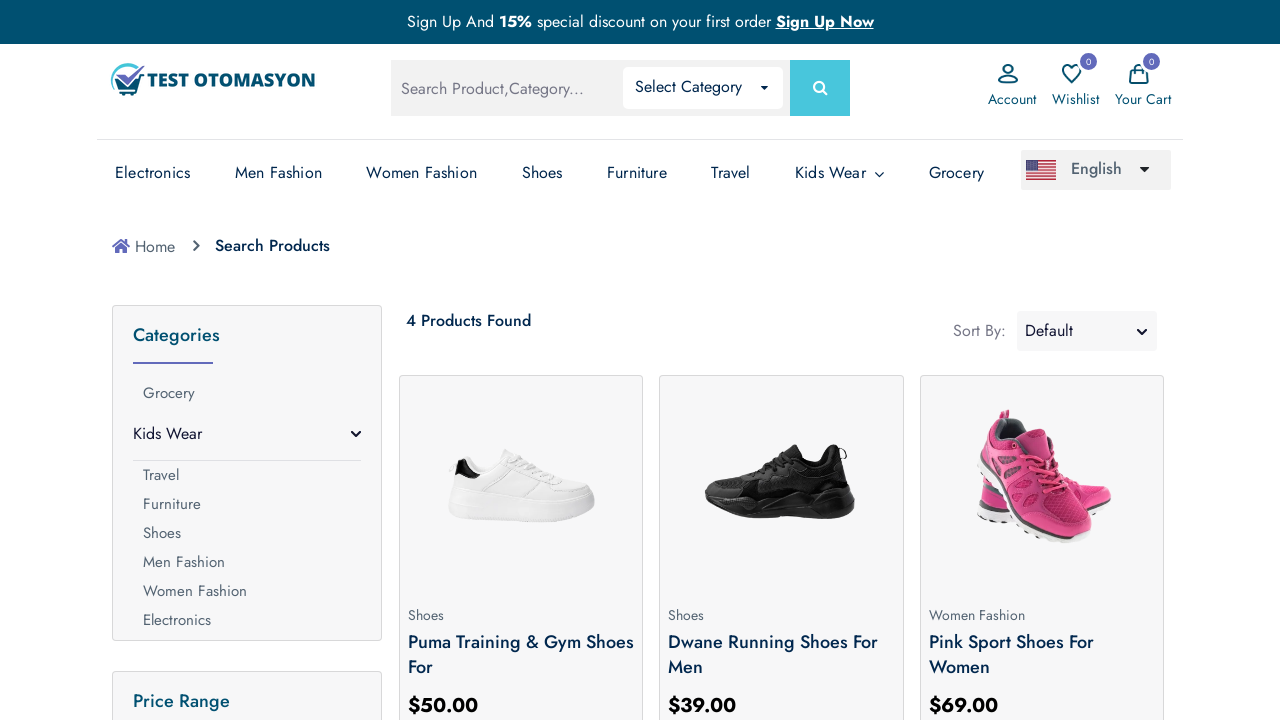

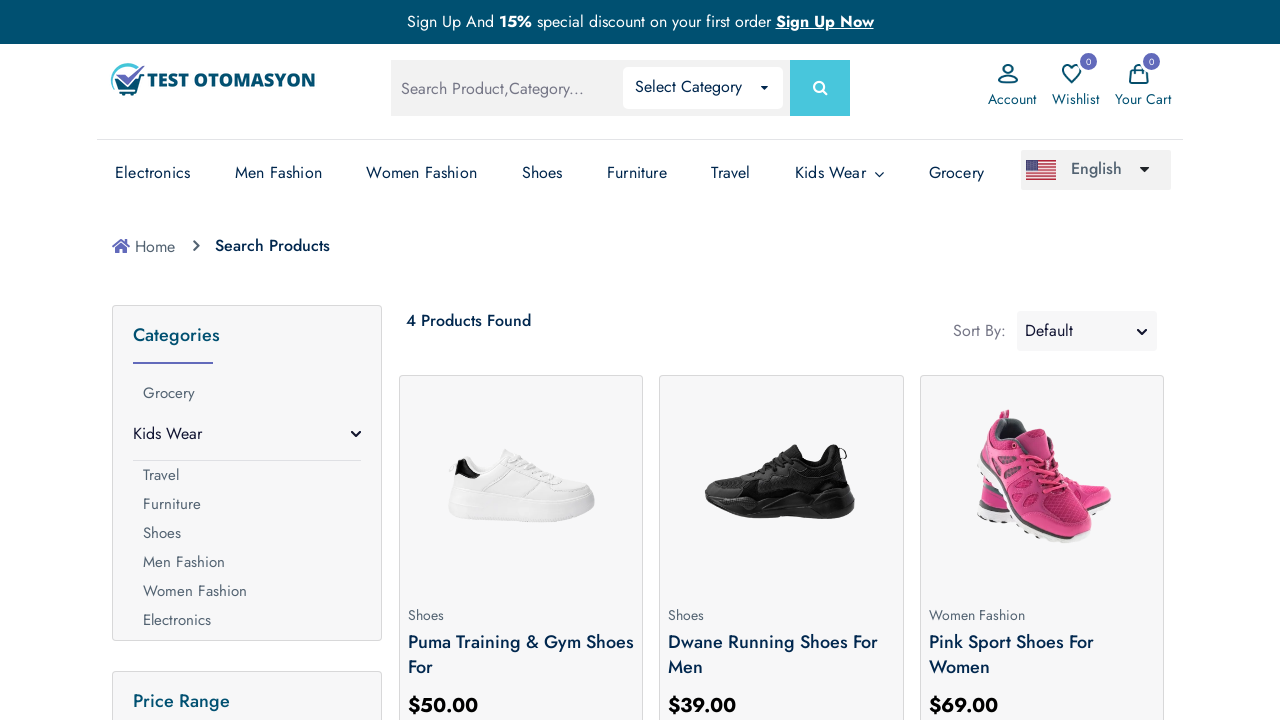